Tests adding a todo item with accented characters and verifies the item count shows 1 item left

Starting URL: https://todomvc.com/examples/react/dist/

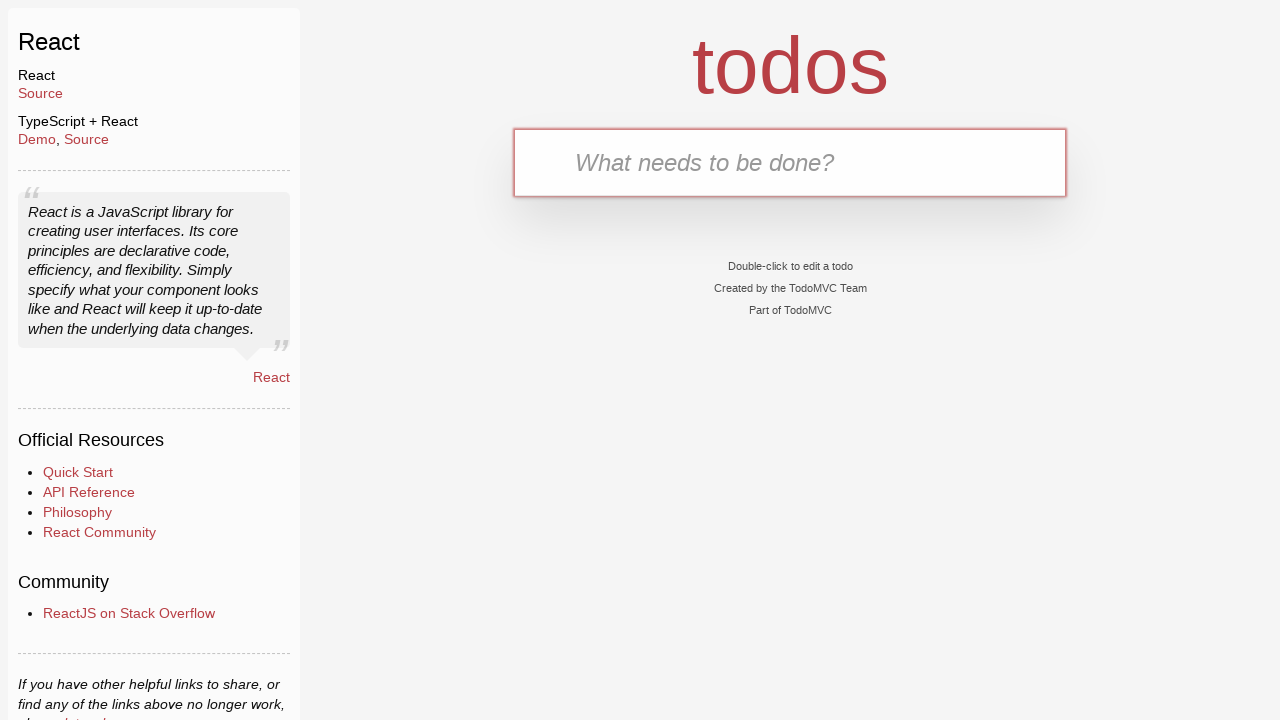

Filled new todo field with accented characters 'àâ' on .new-todo
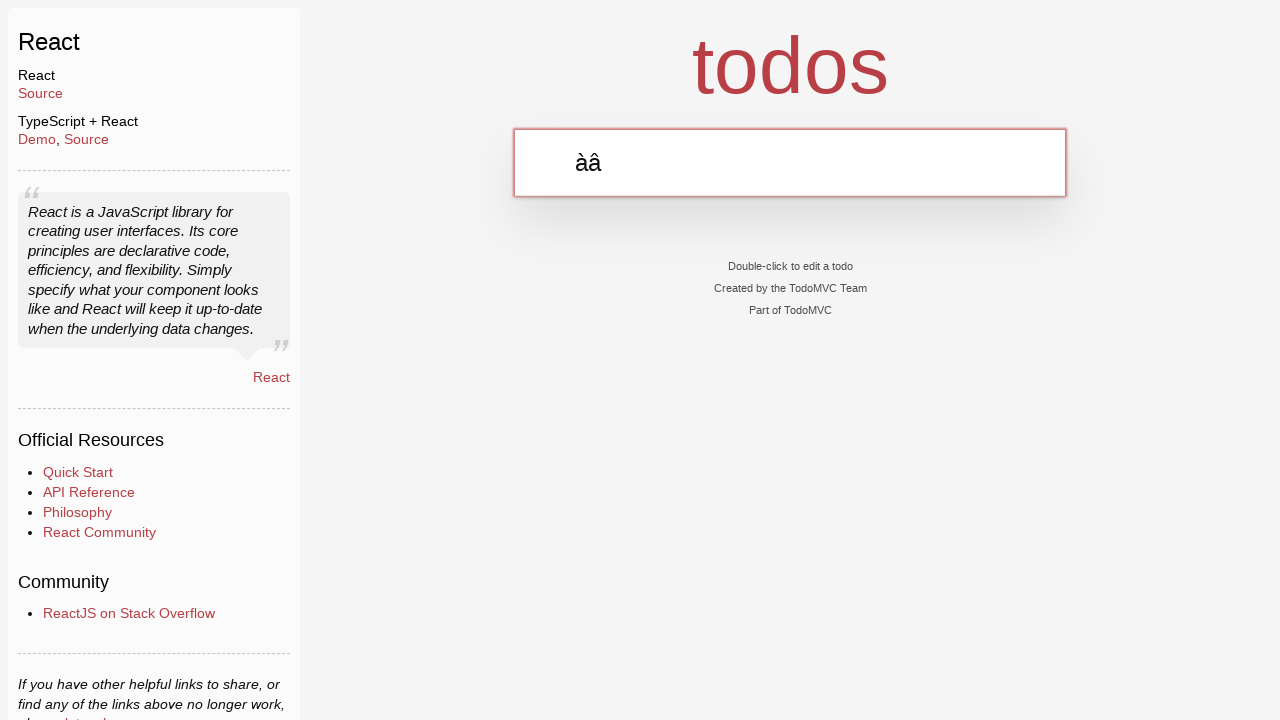

Pressed Enter to add the todo item on .new-todo
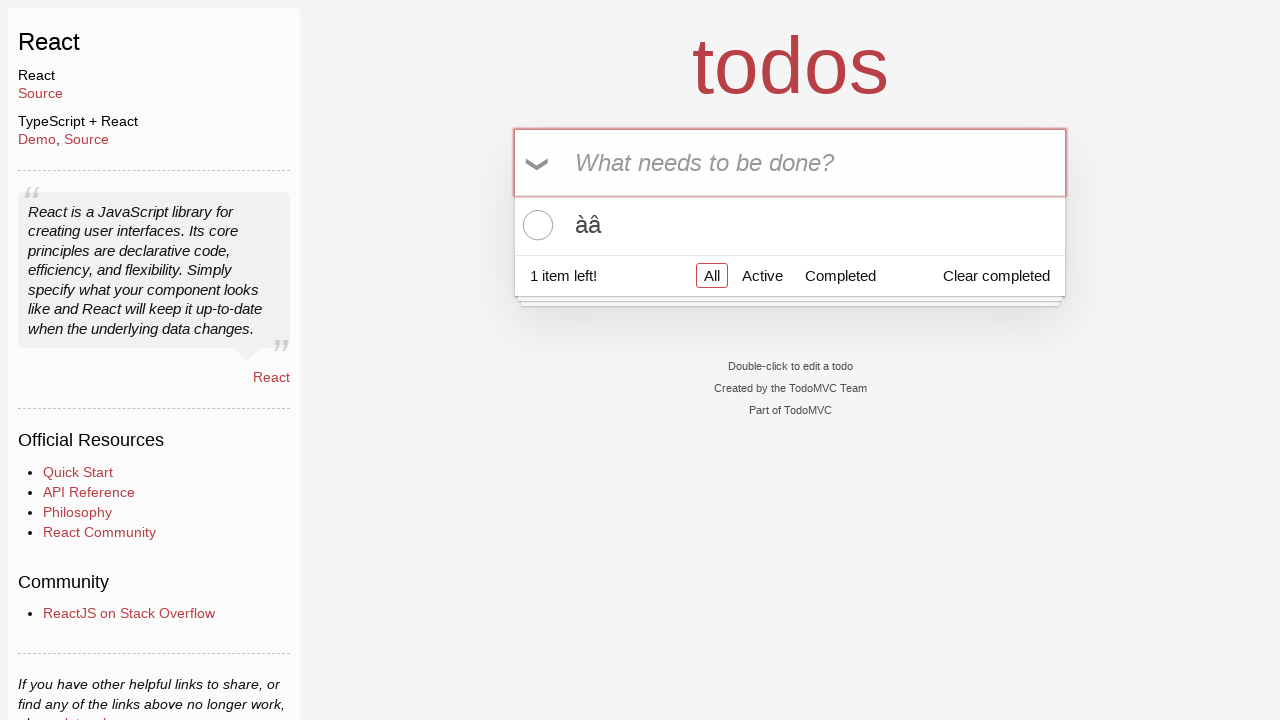

Todo count element loaded, showing 1 item left
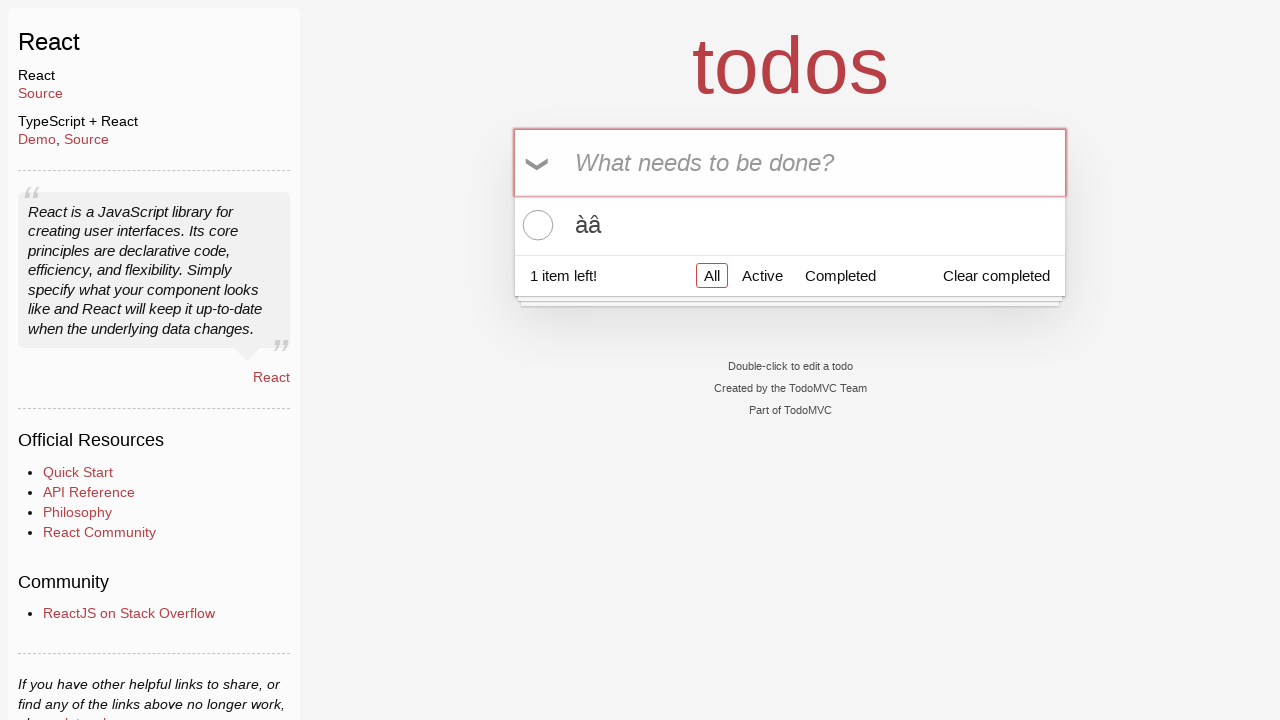

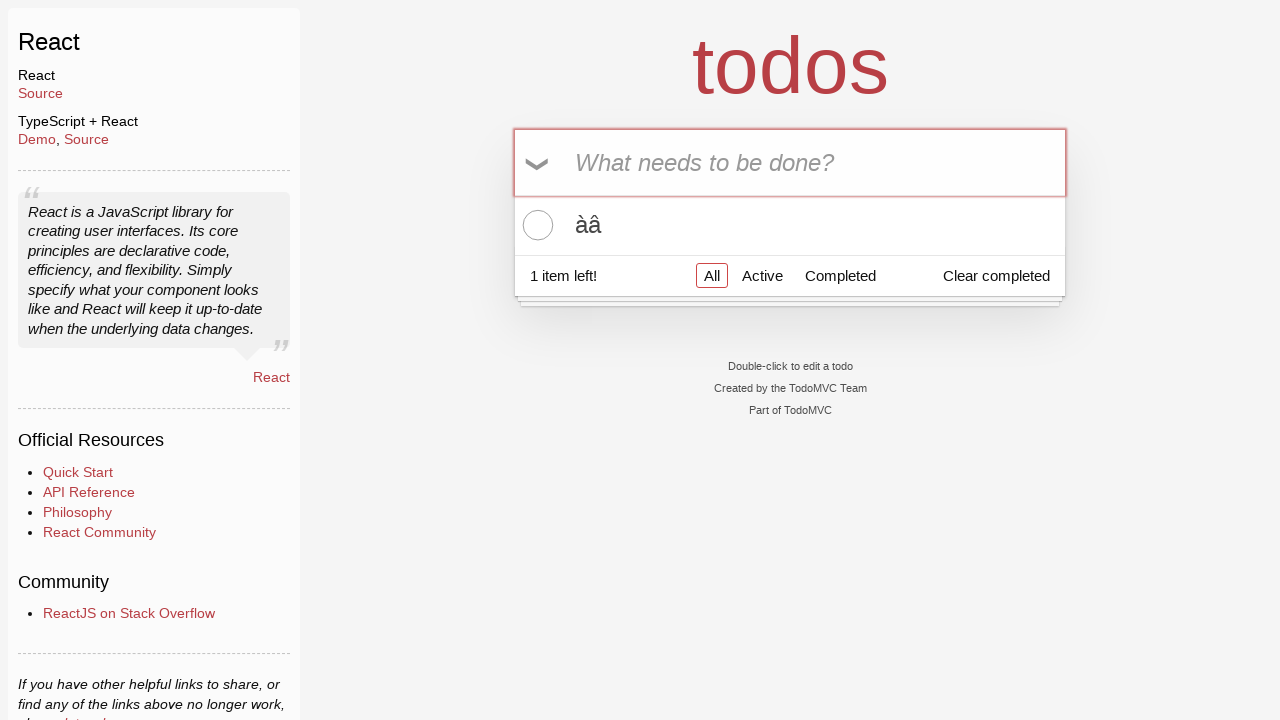